Tests JavaScript alert handling by clicking a button that triggers an alert and dismissing it

Starting URL: http://the-internet.herokuapp.com/javascript_alerts

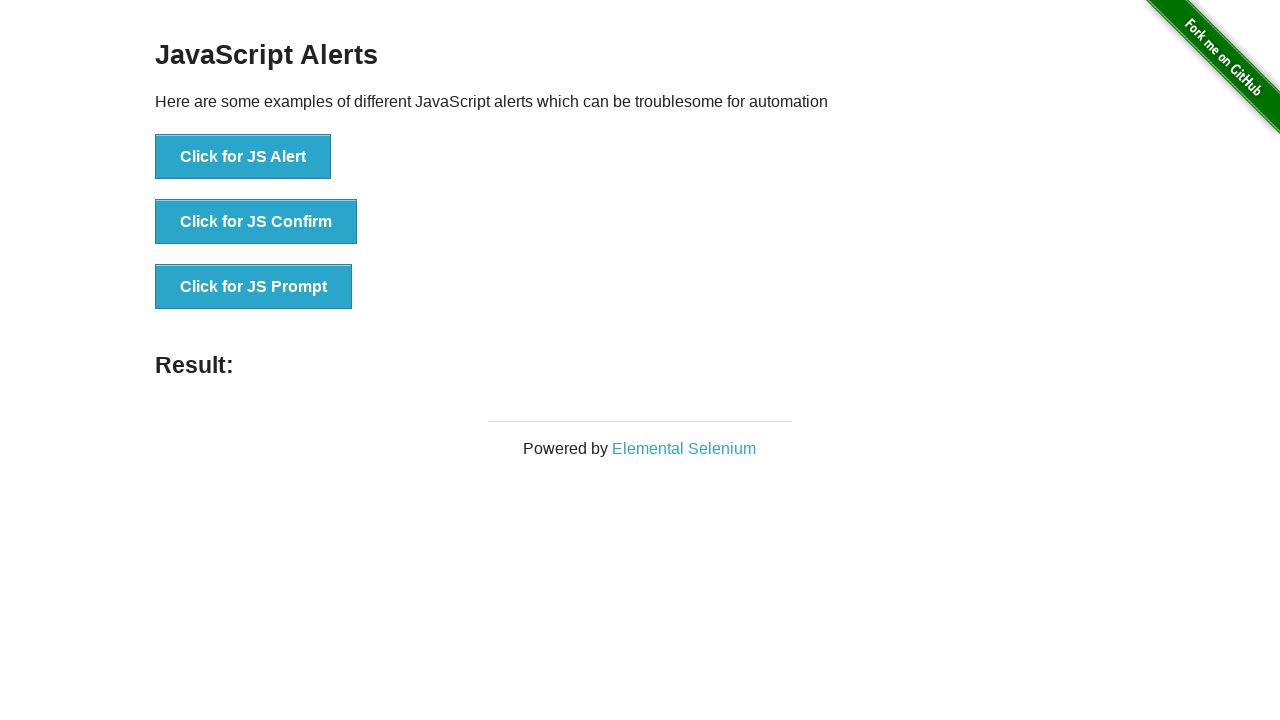

Clicked button to trigger JavaScript alert at (243, 157) on #content li:nth-child(1)>button
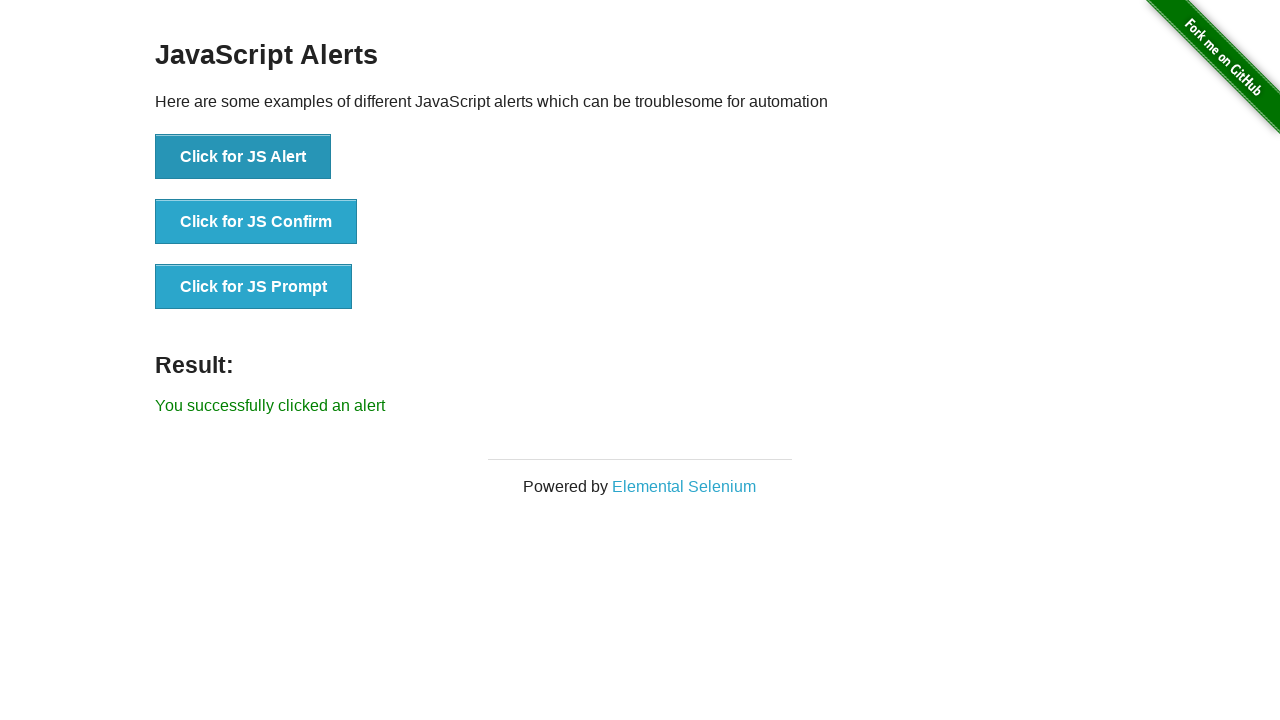

Set up dialog handler to dismiss alerts
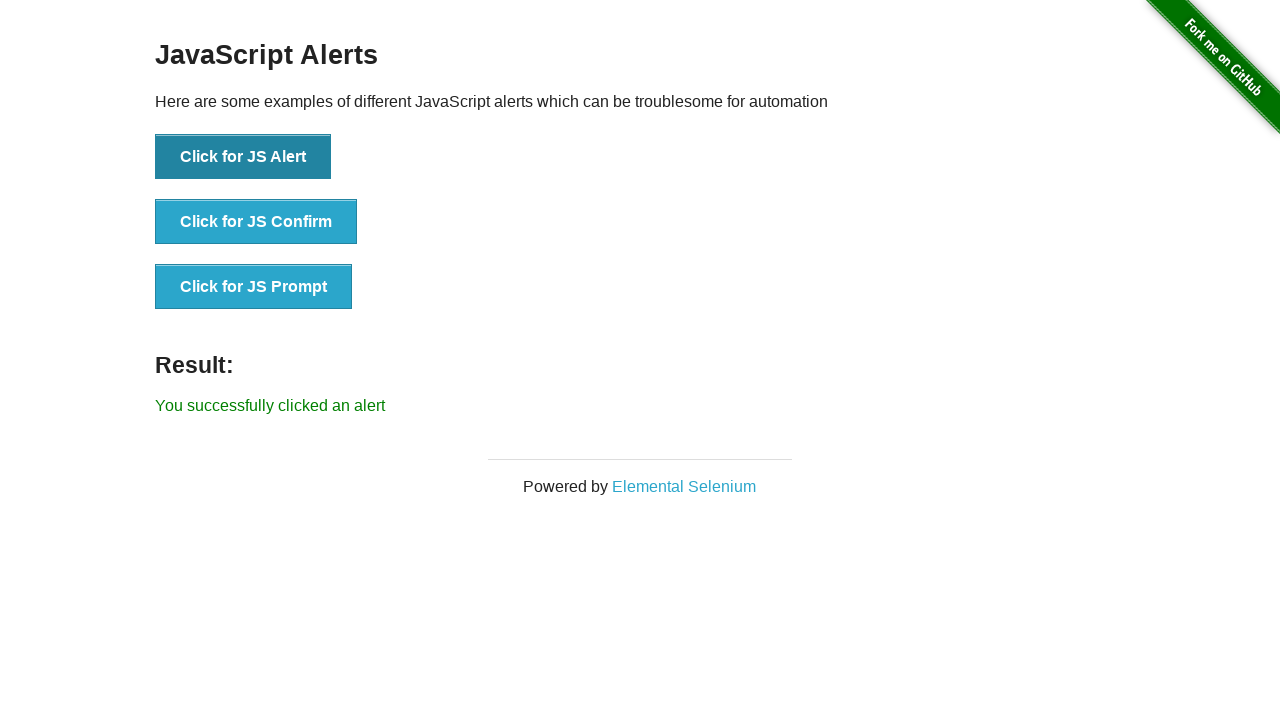

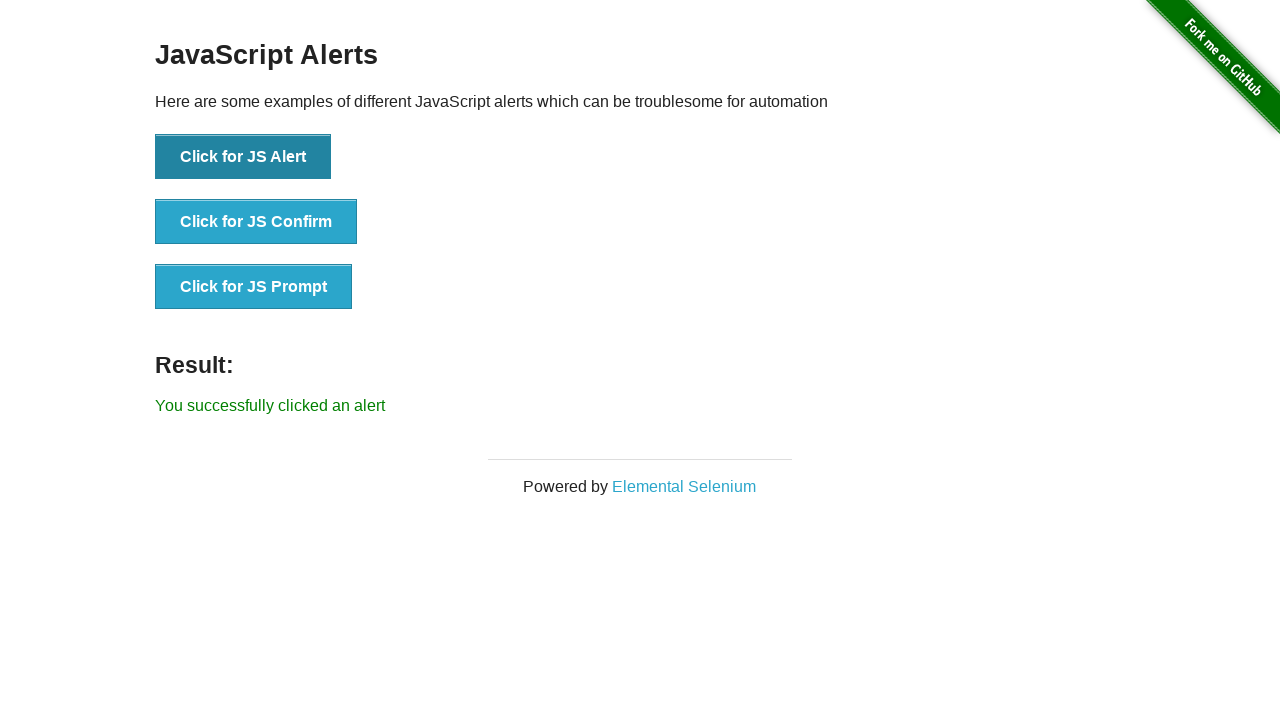